Tests various checkbox interactions on a practice page including clicking checkboxes, tri-state checkboxes, and toggle switches, then verifying the displayed messages.

Starting URL: https://leafground.com/checkbox.xhtml

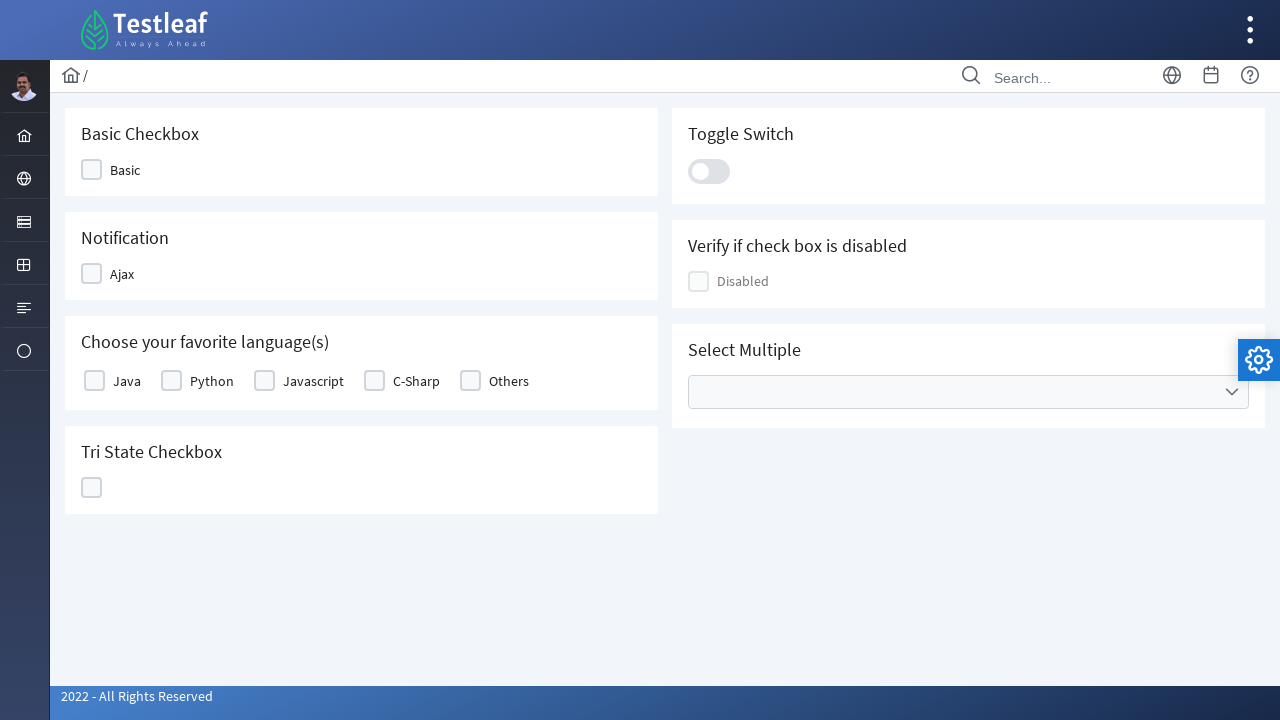

Clicked first checkbox at (92, 170) on xpath=//div[contains(@class,'ui-chkbox-box ui-widget')]
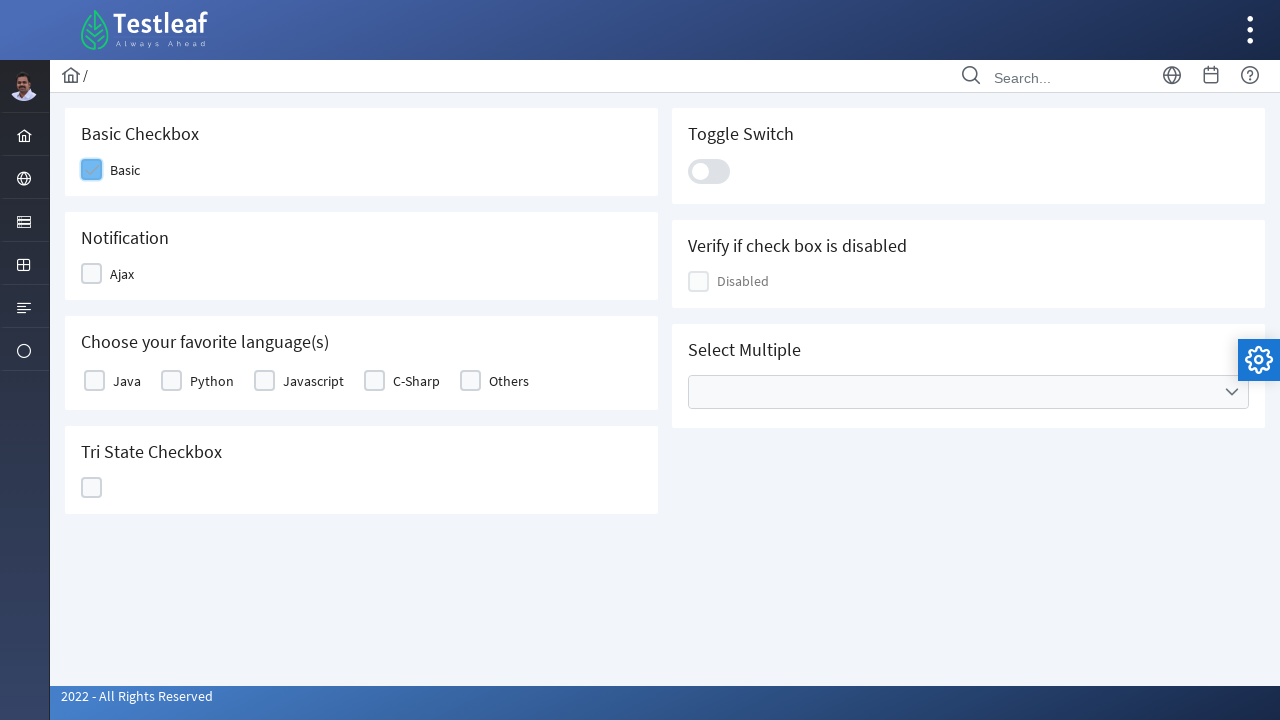

Clicked second checkbox at (92, 274) on (//div[contains(@class,'ui-chkbox-box ui-widget')])[2]
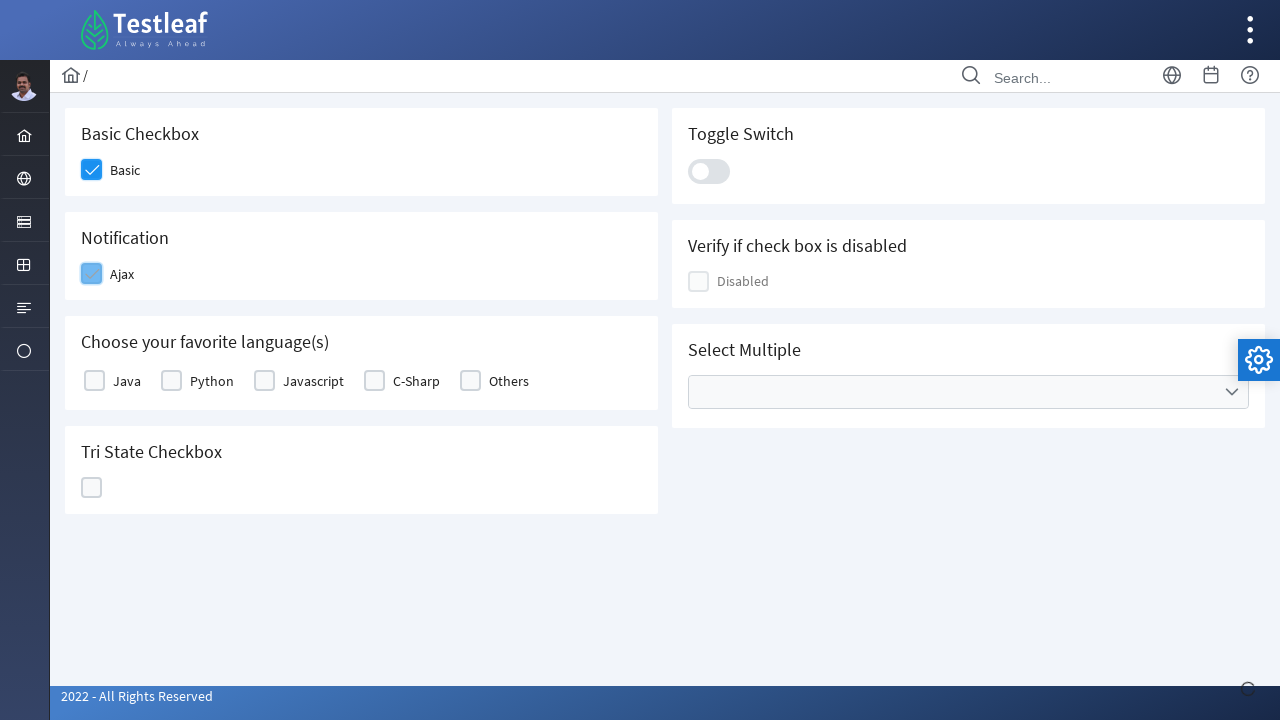

Growl message appeared after clicking checkboxes
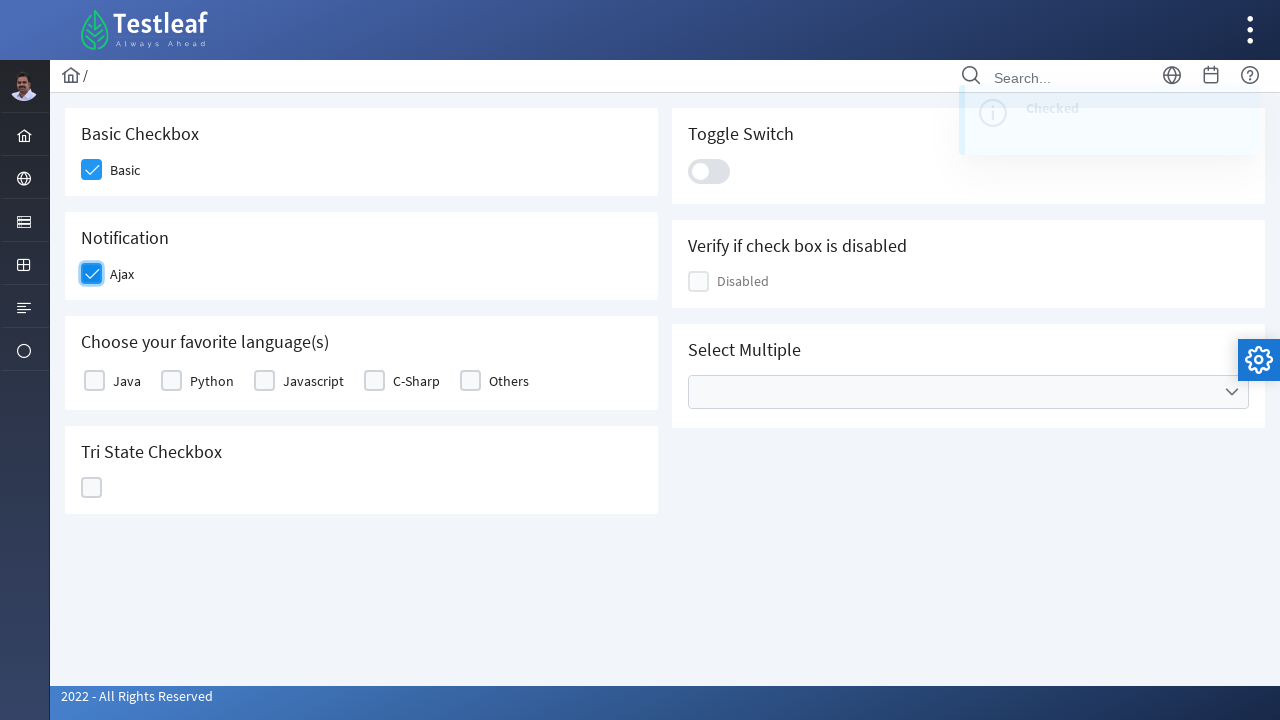

Clicked third checkbox at (94, 381) on (//div[contains(@class,'ui-chkbox-box ui-widget')])[3]
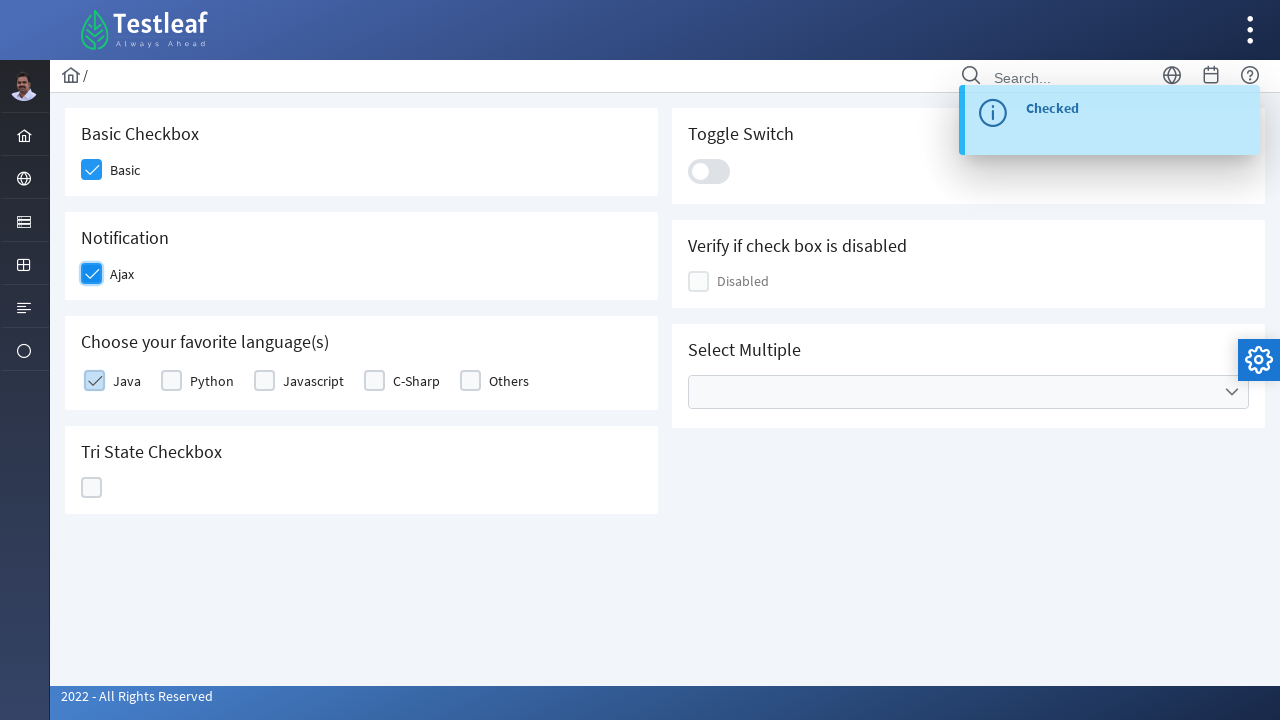

Clicked tri-state checkbox at (92, 488) on (//div[@id='j_idt87:ajaxTriState']//div)[2]
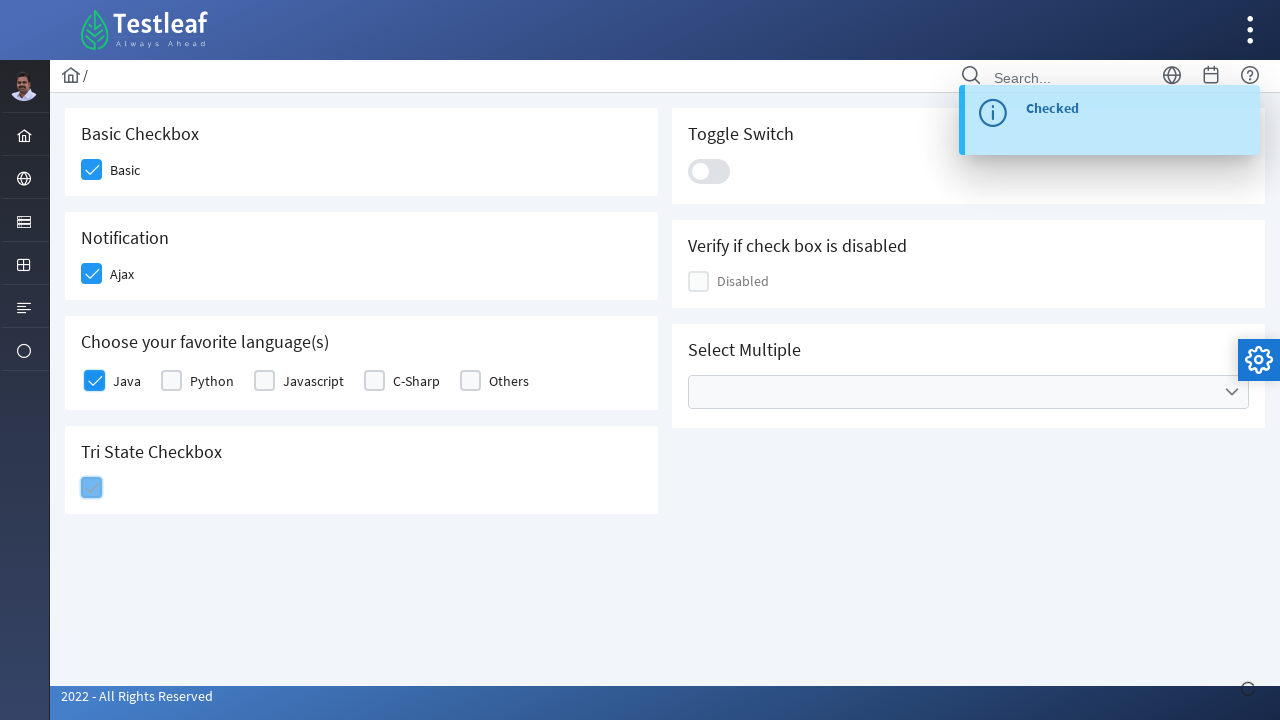

Clicked toggle switch at (709, 171) on .ui-toggleswitch-slider
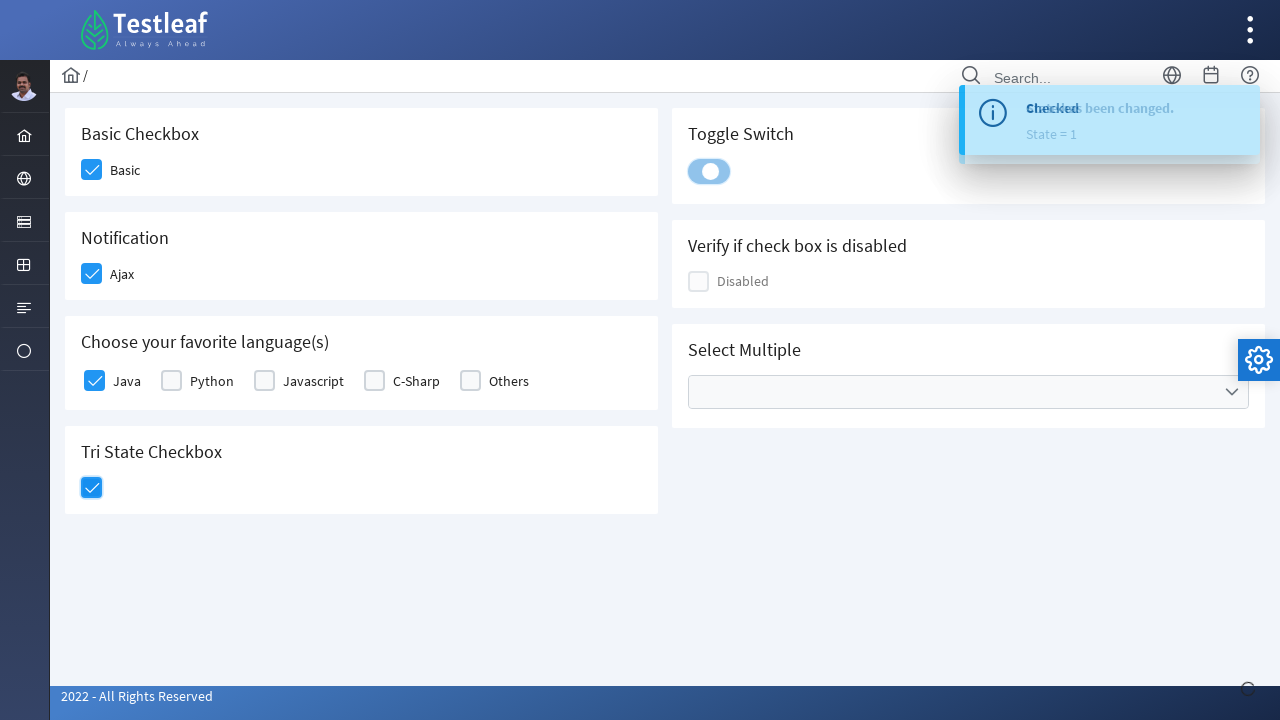

Growl message updated after toggle switch interaction
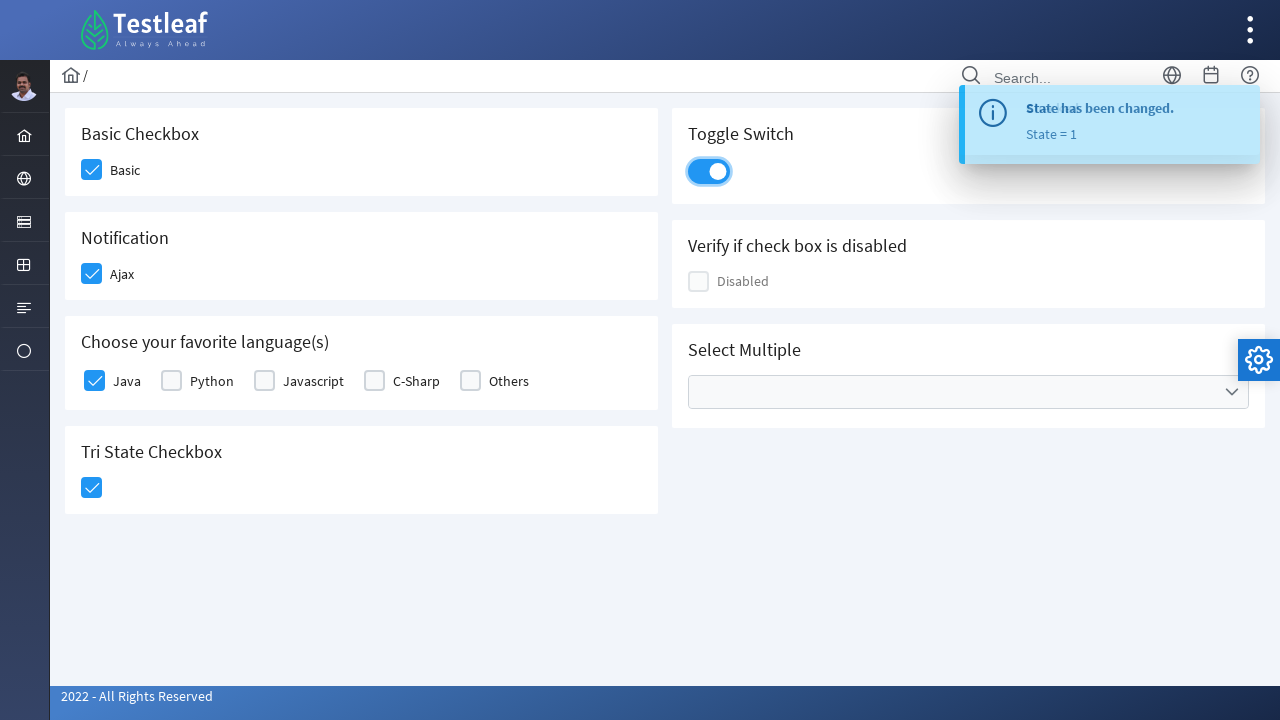

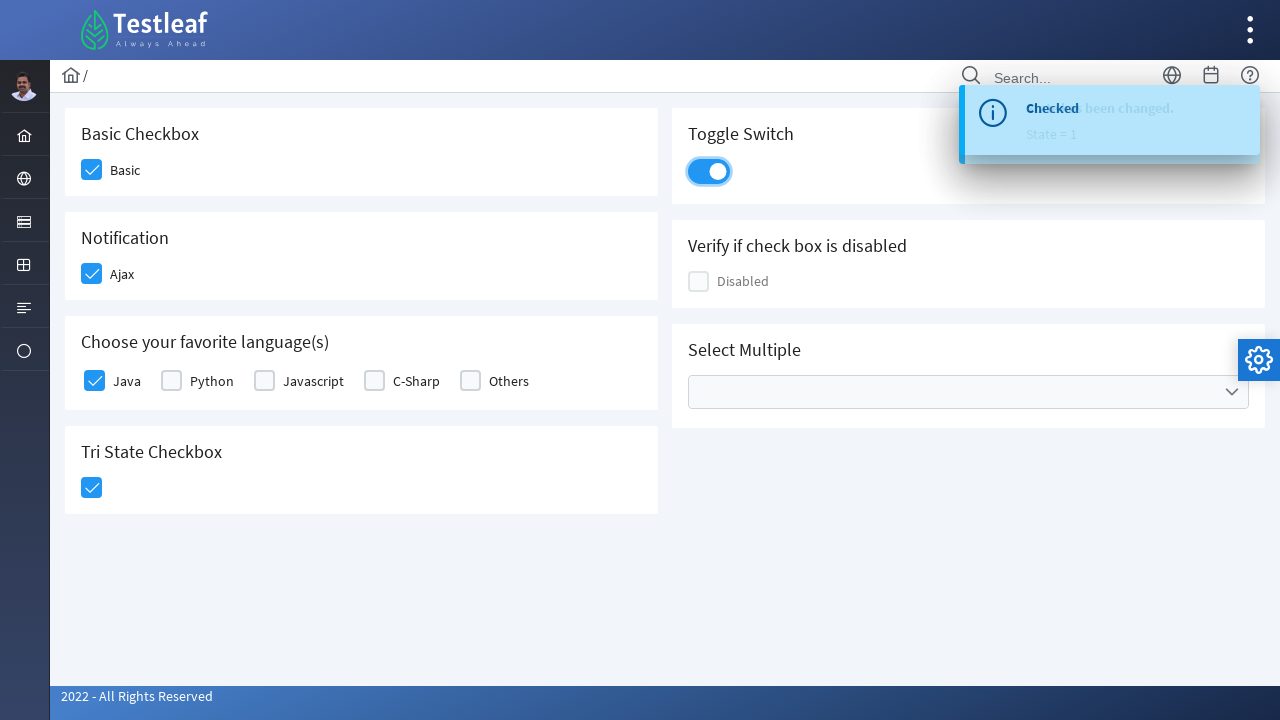